Tests a web form by filling in first name and last name fields, submitting the form, and verifying a success message is displayed.

Starting URL: https://formy-project.herokuapp.com/form

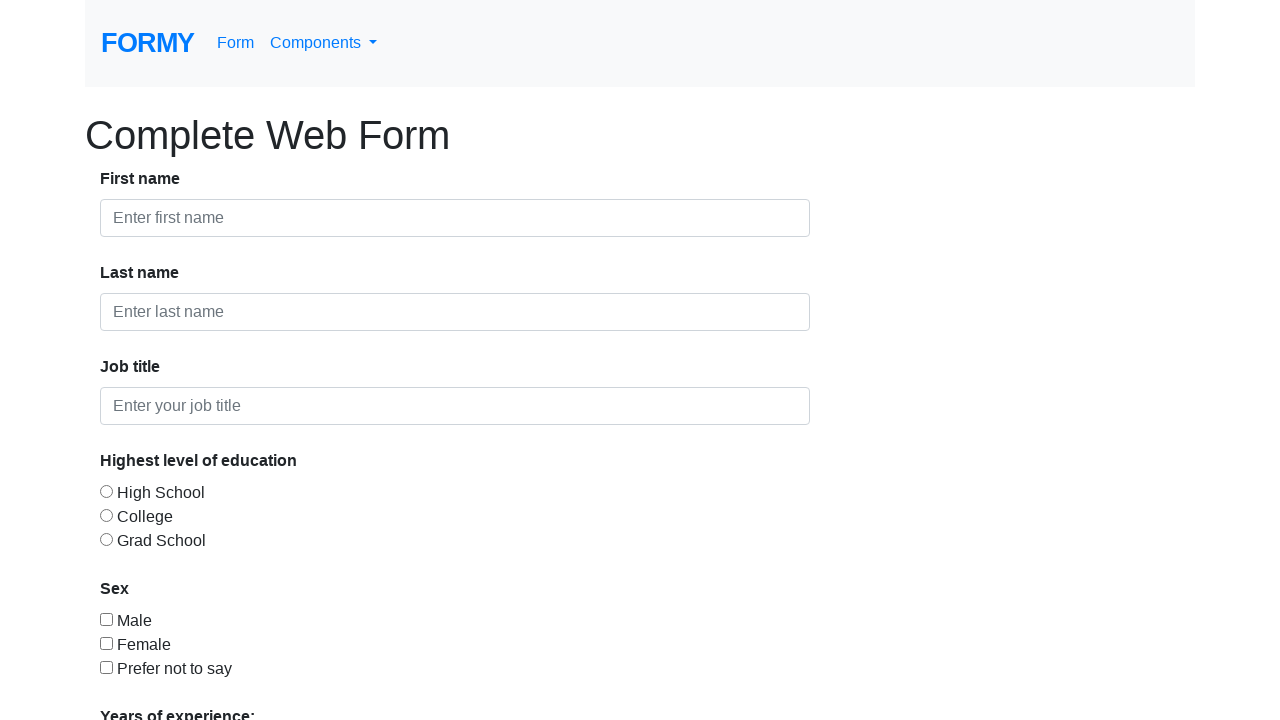

Filled first name field with 'First Name' on #first-name
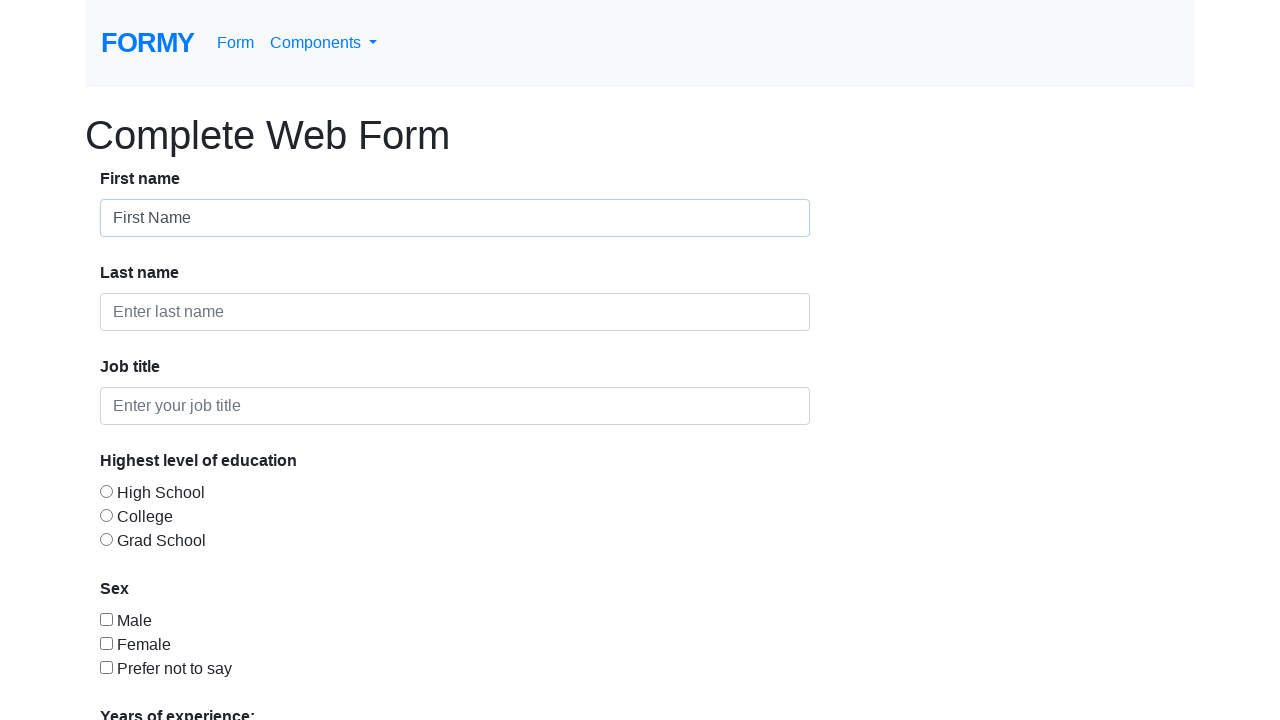

Filled last name field with 'Last Name' on #last-name
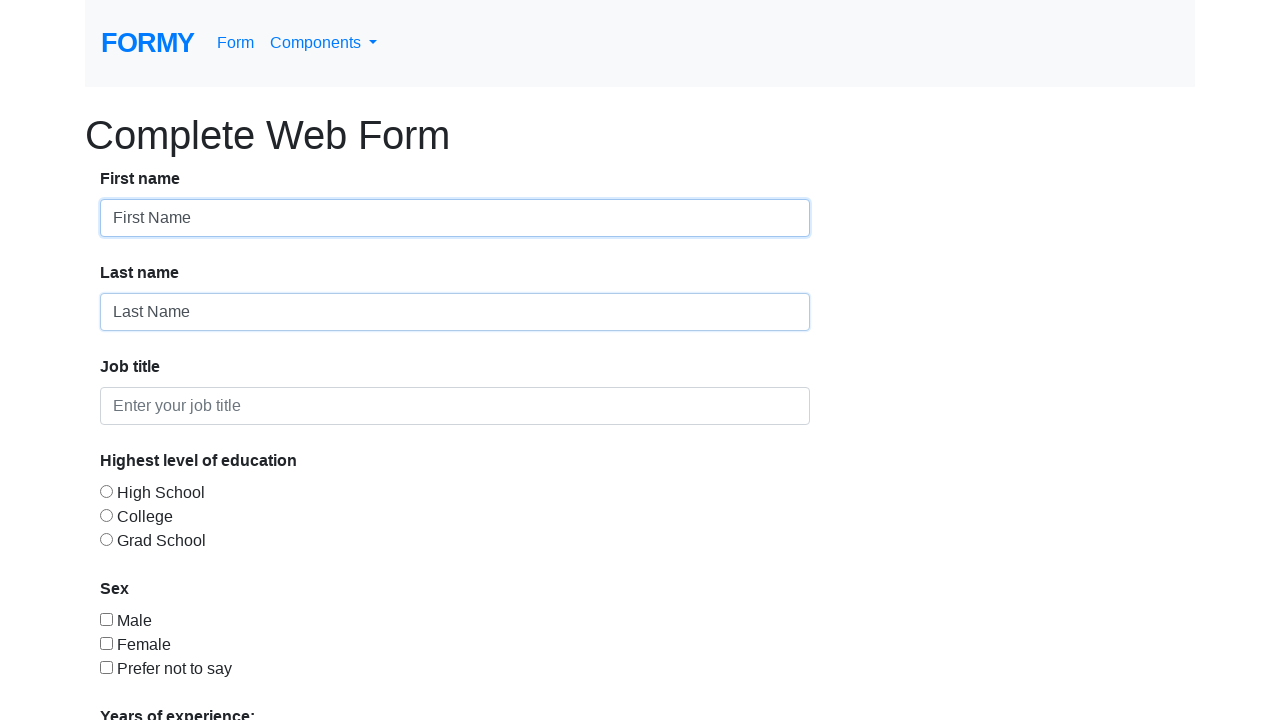

Clicked Submit button to submit the form at (148, 680) on a:has-text('Submit')
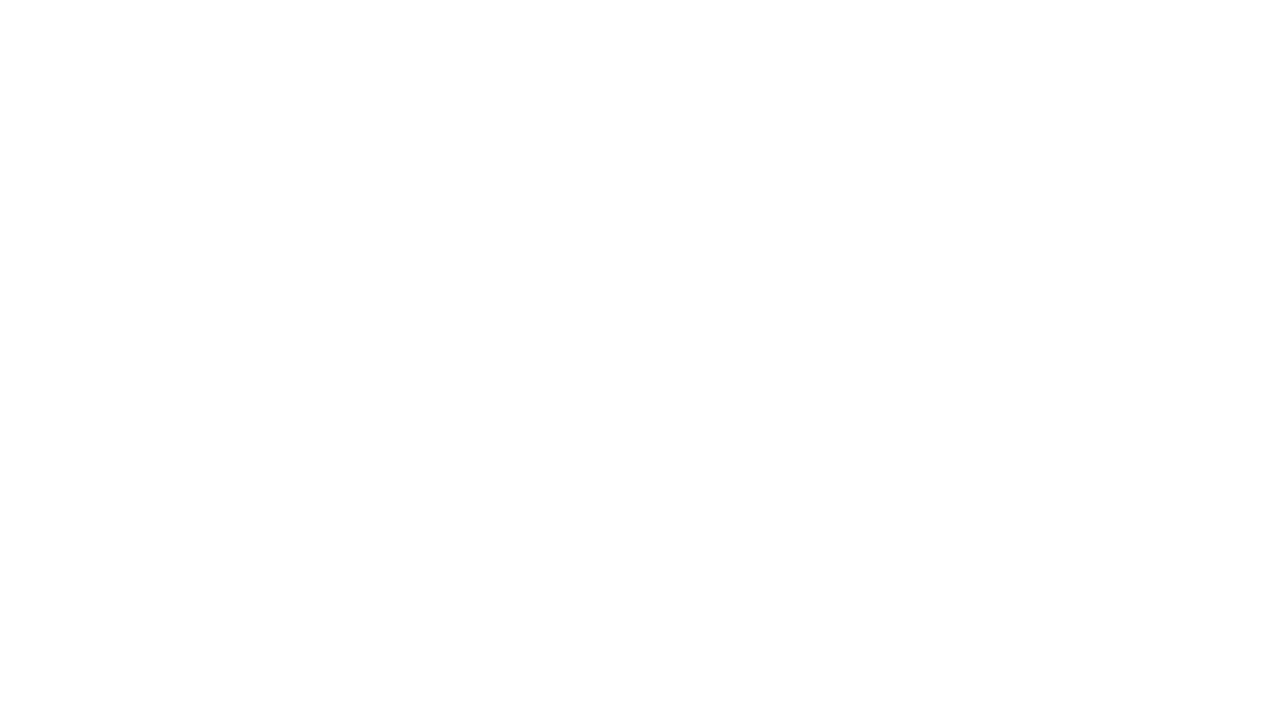

Verified success message 'The form was successfully submitted!' is displayed
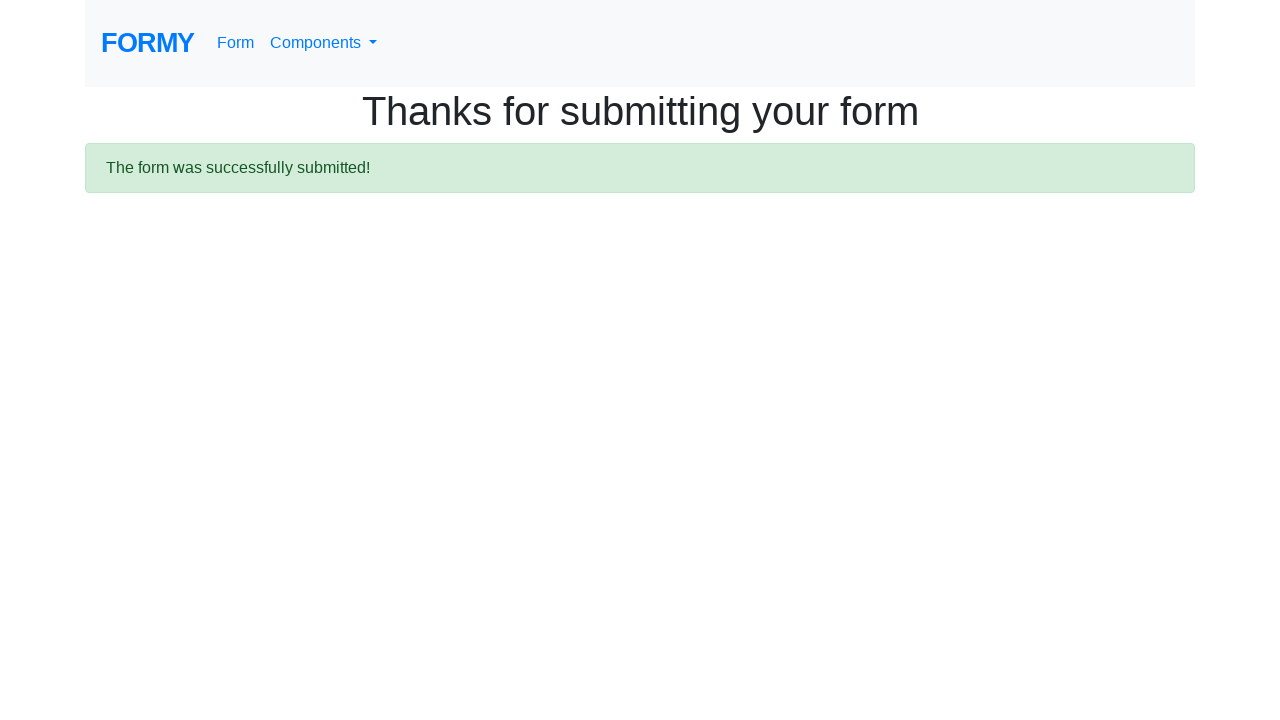

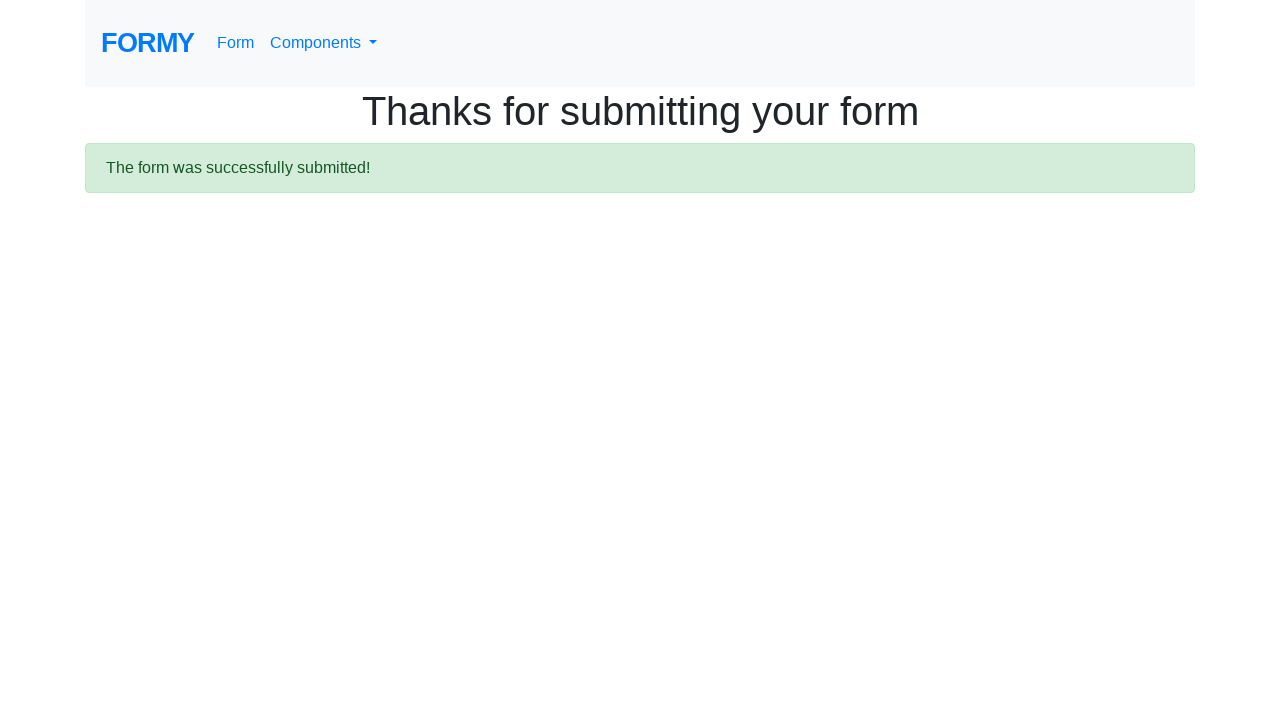